Tests new user registration by navigating to the registration page, verifying form fields are present, filling out the registration form with generated data, and confirming successful account creation.

Starting URL: https://parabank.parasoft.com/parabank/index.htm

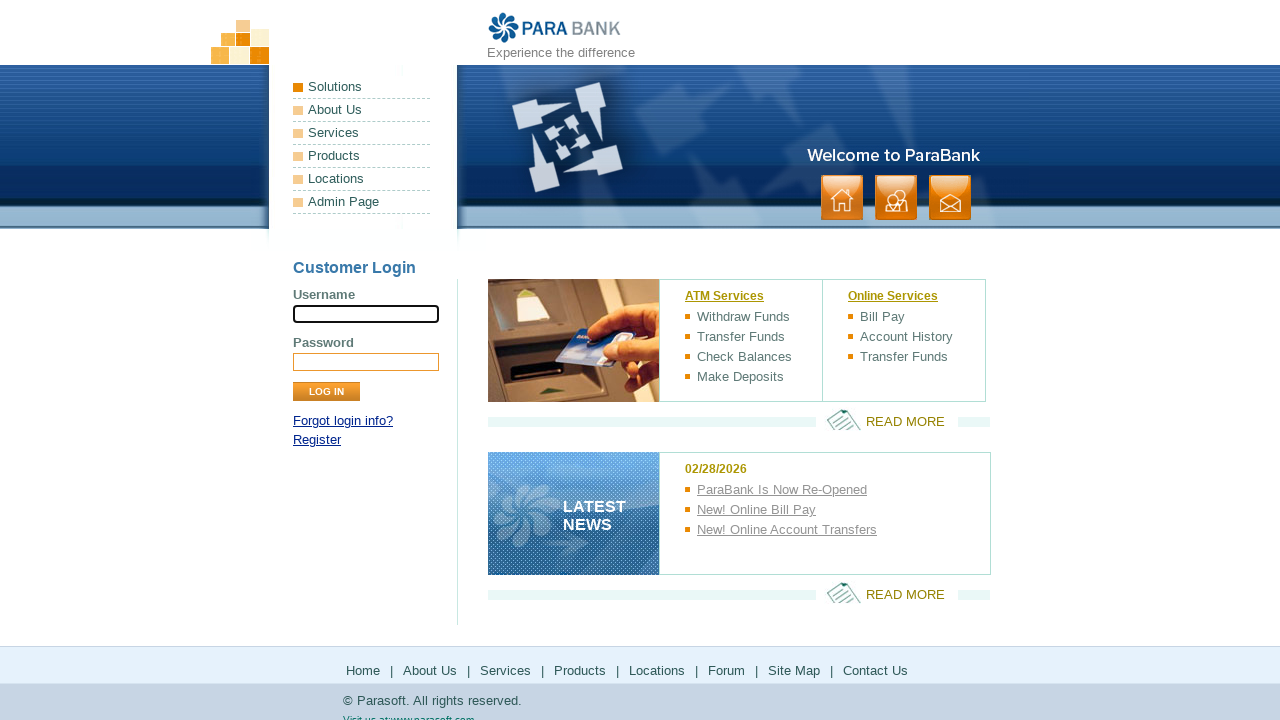

Clicked Register link to navigate to registration page at (317, 440) on a[href*='register']
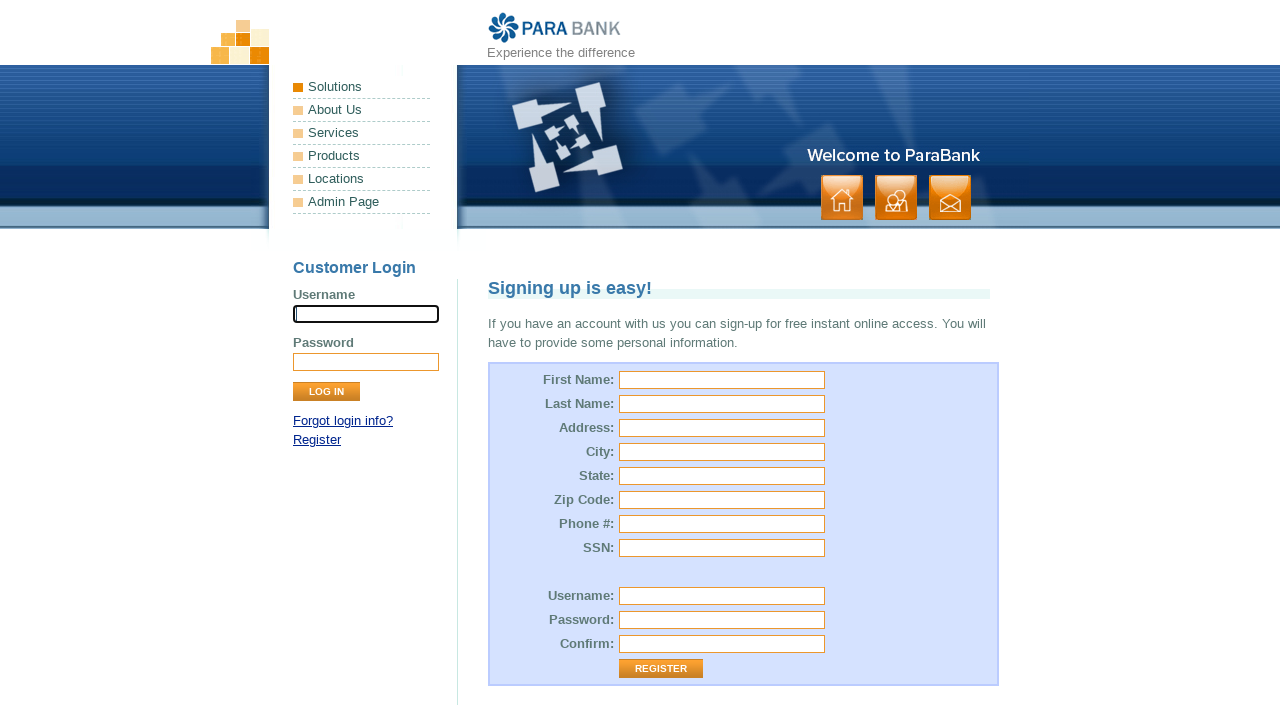

Registration page loaded and 'Signing up is easy!' header verified
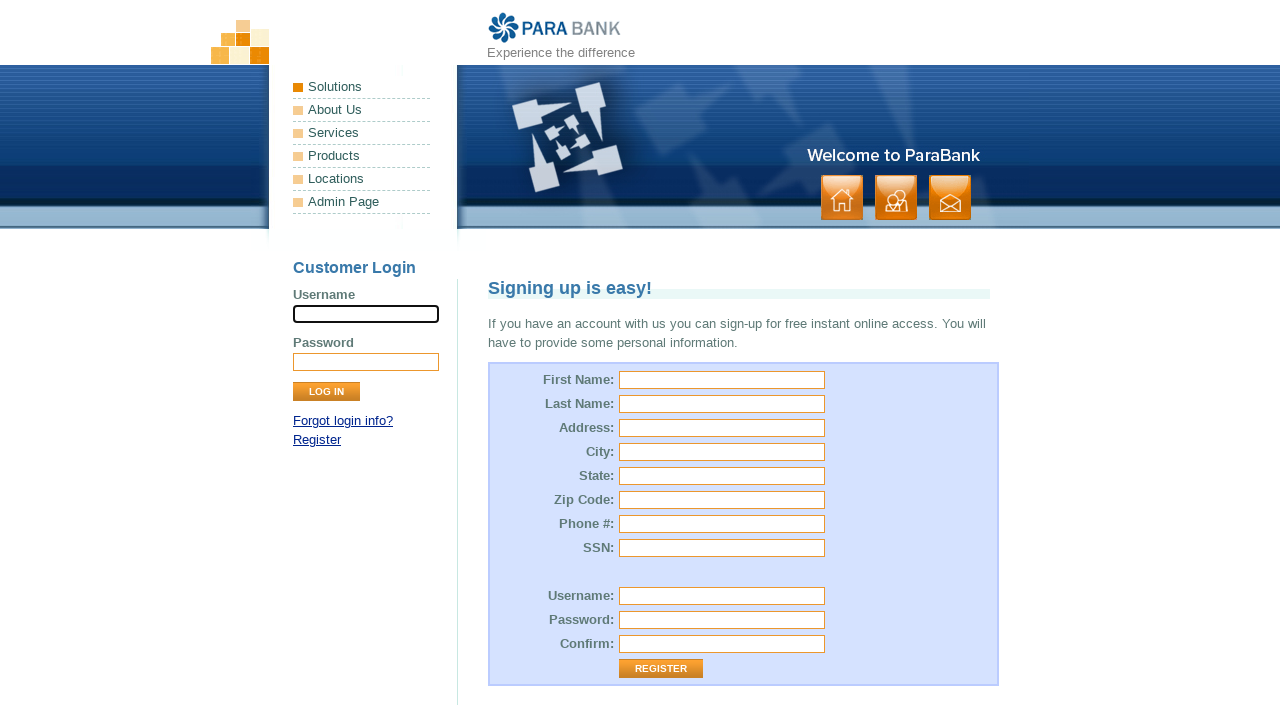

Filled first name field with 'John' on input[id='customer.firstName']
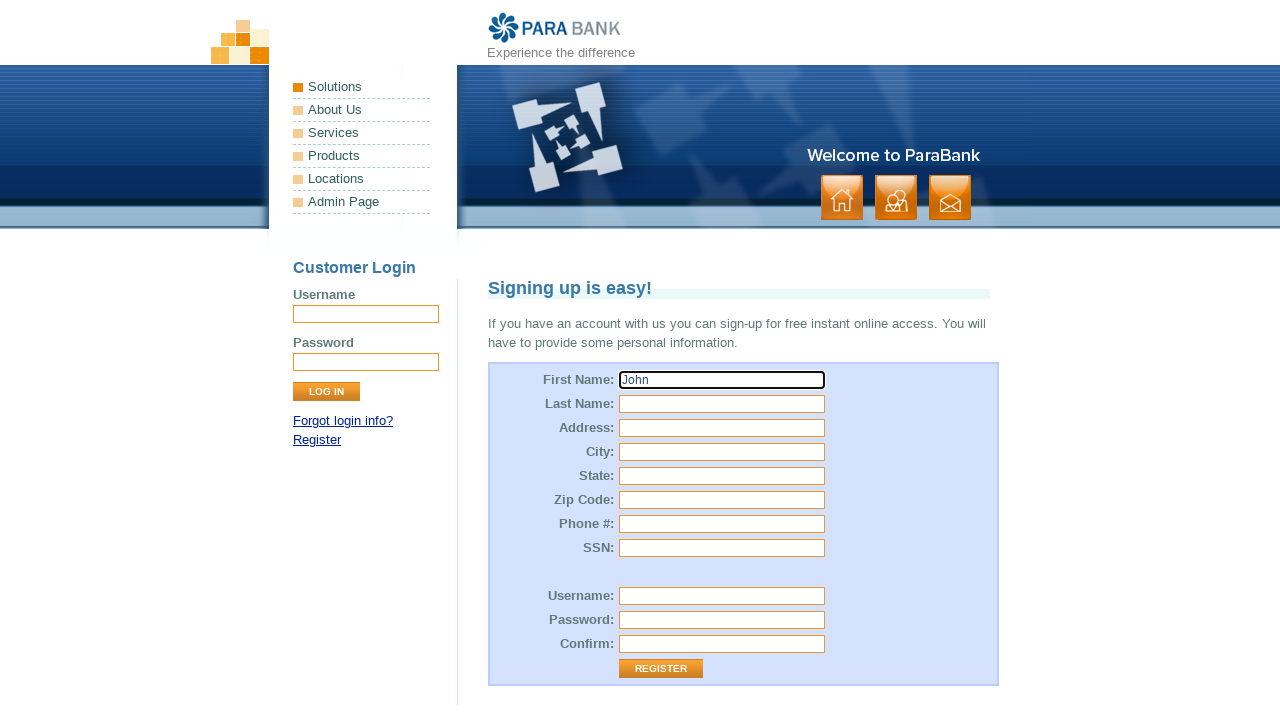

Filled last name field with 'Smith' on input[id='customer.lastName']
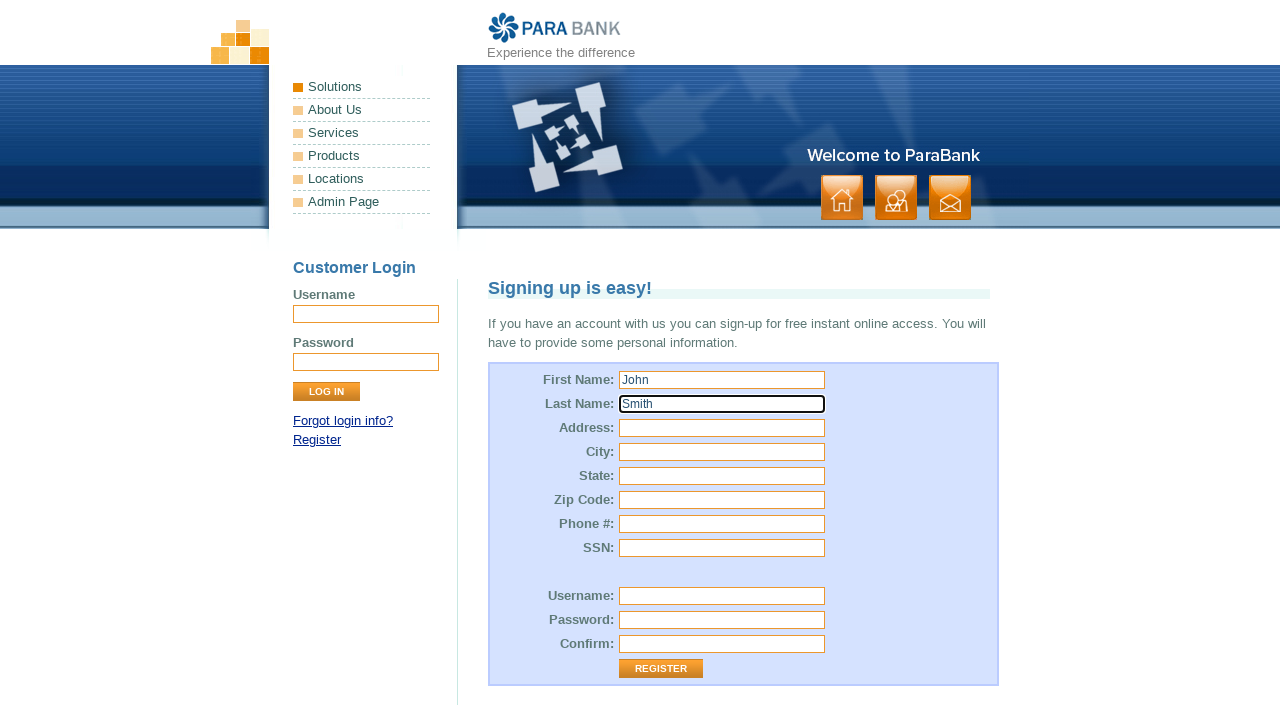

Filled street address field with '123 Main Street' on input[id='customer.address.street']
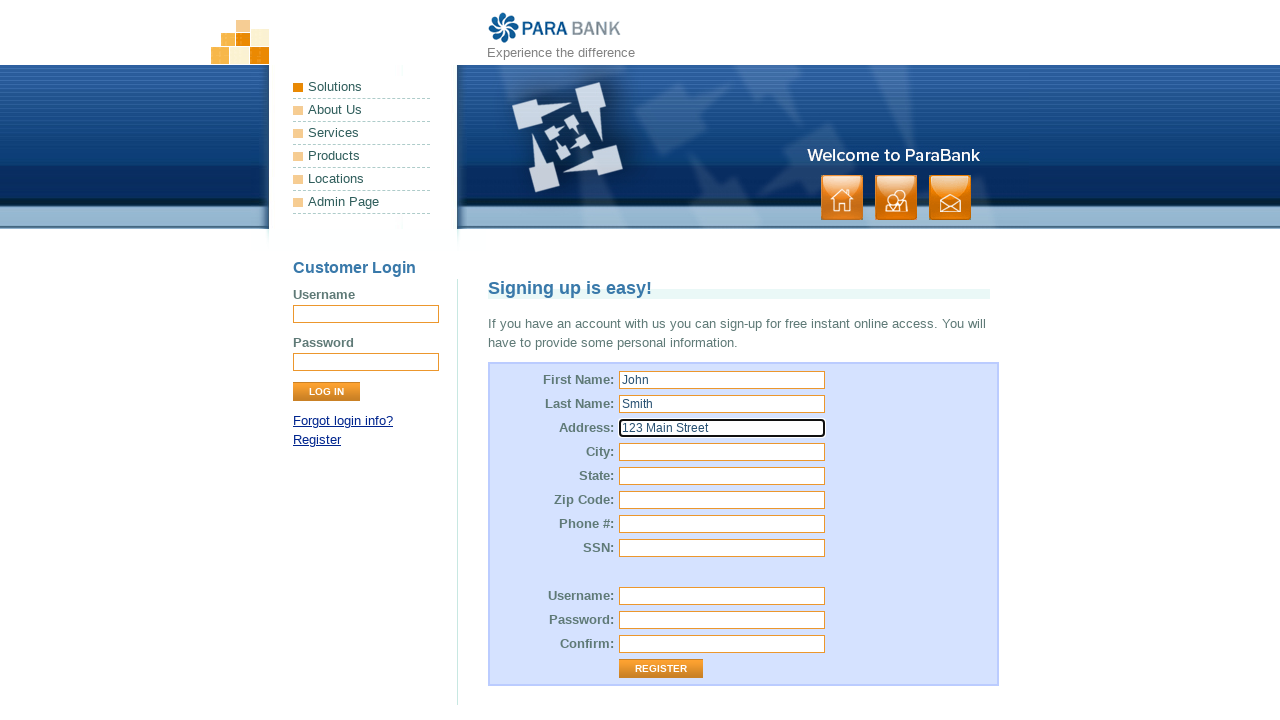

Filled city field with 'Springfield' on input[id='customer.address.city']
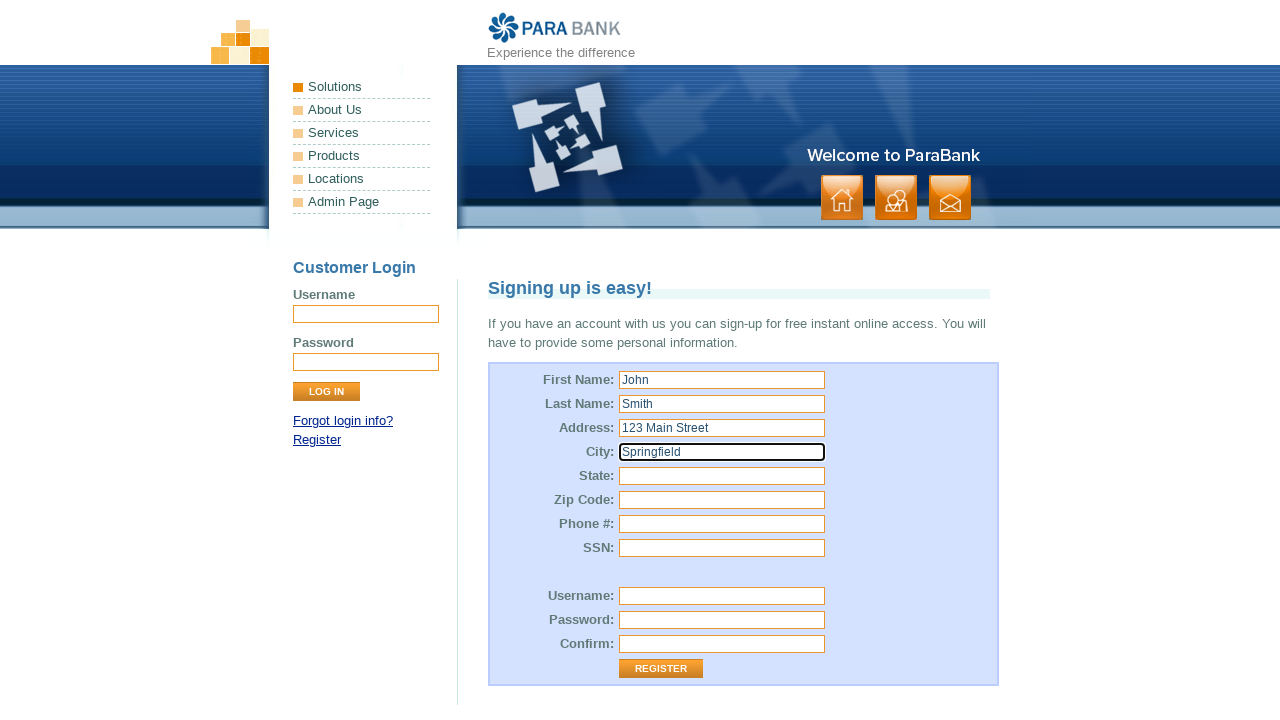

Filled state field with 'Illinois' on input[id='customer.address.state']
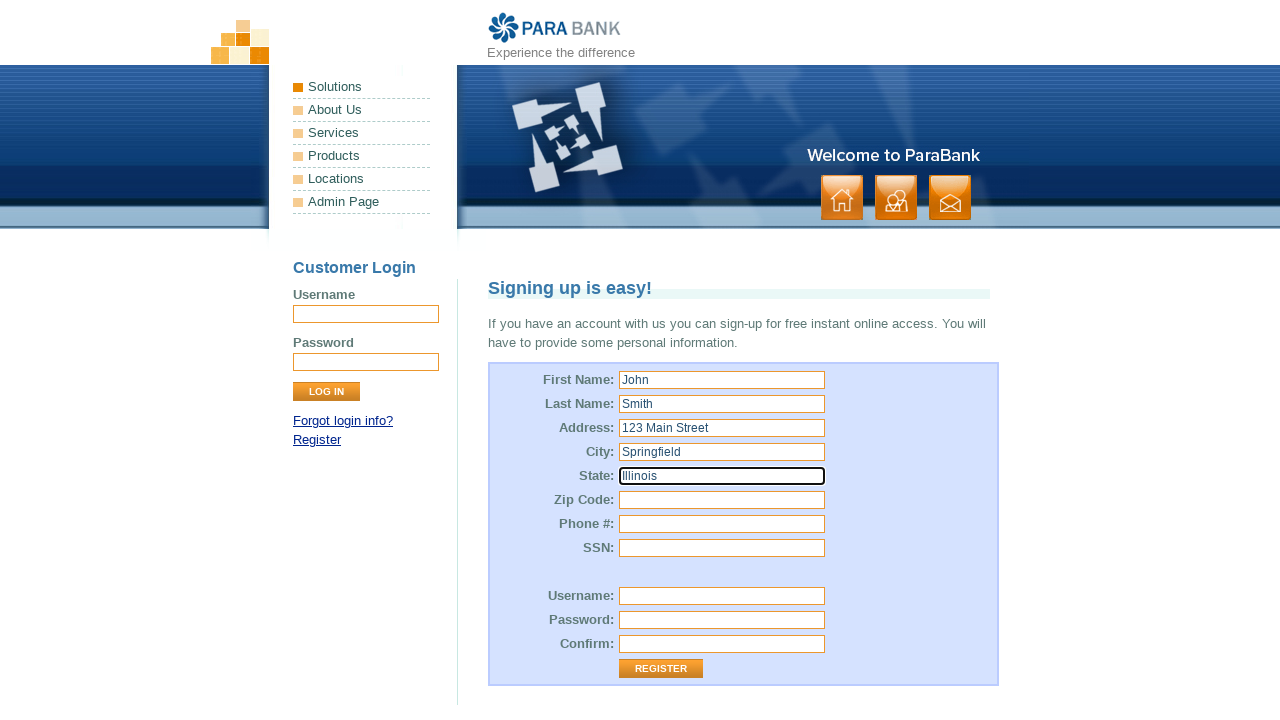

Filled zip code field with '62701' on input[id='customer.address.zipCode']
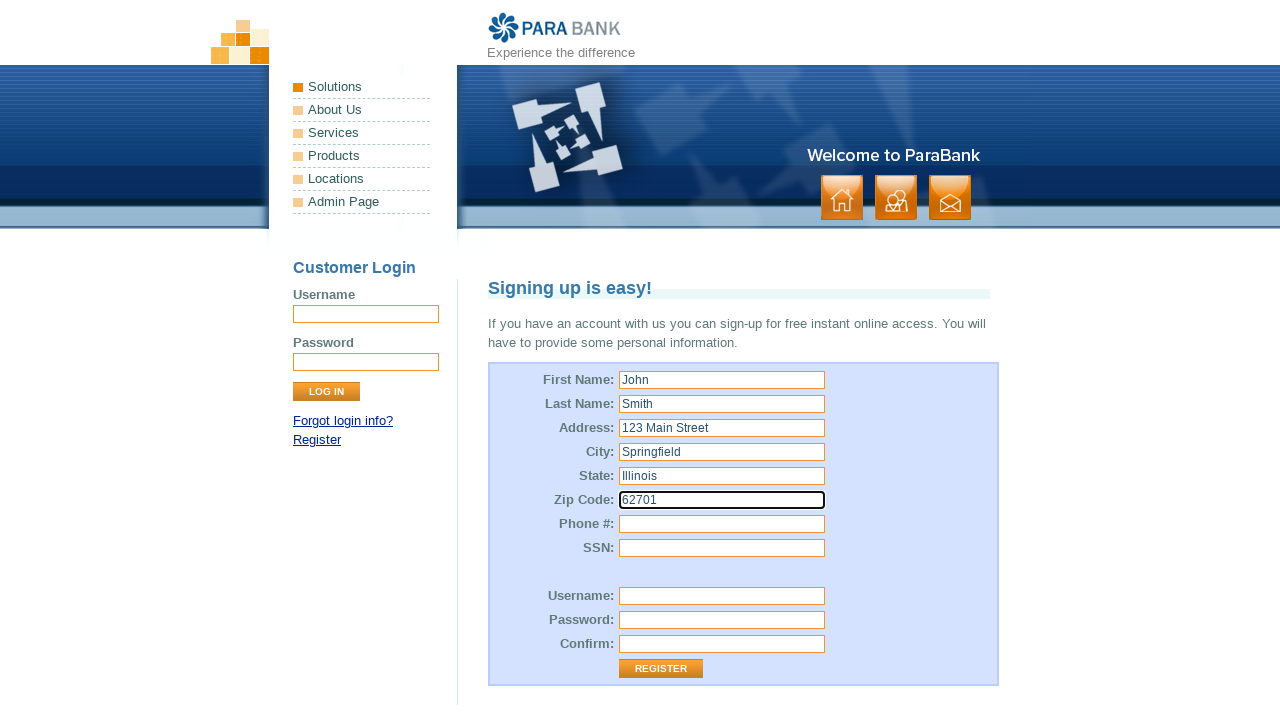

Filled phone number field with '555-123-4567' on input[id='customer.phoneNumber']
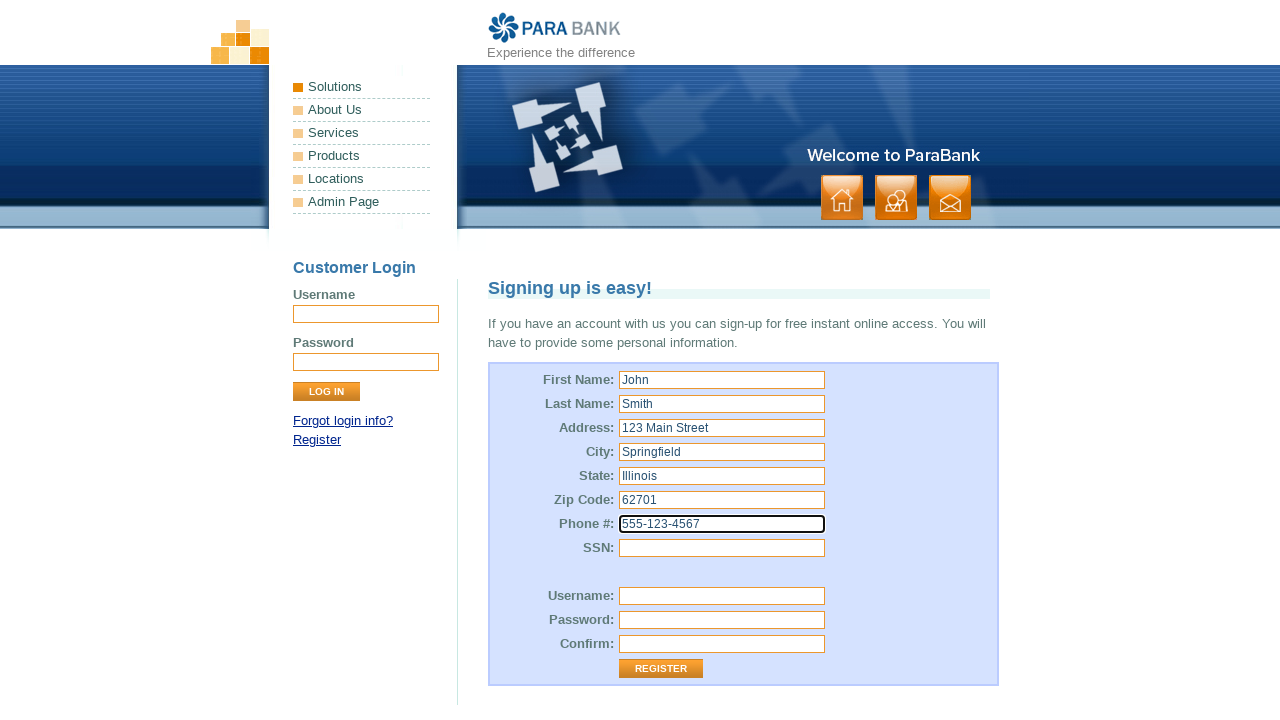

Filled SSN field with '123-45-6789' on input[id='customer.ssn']
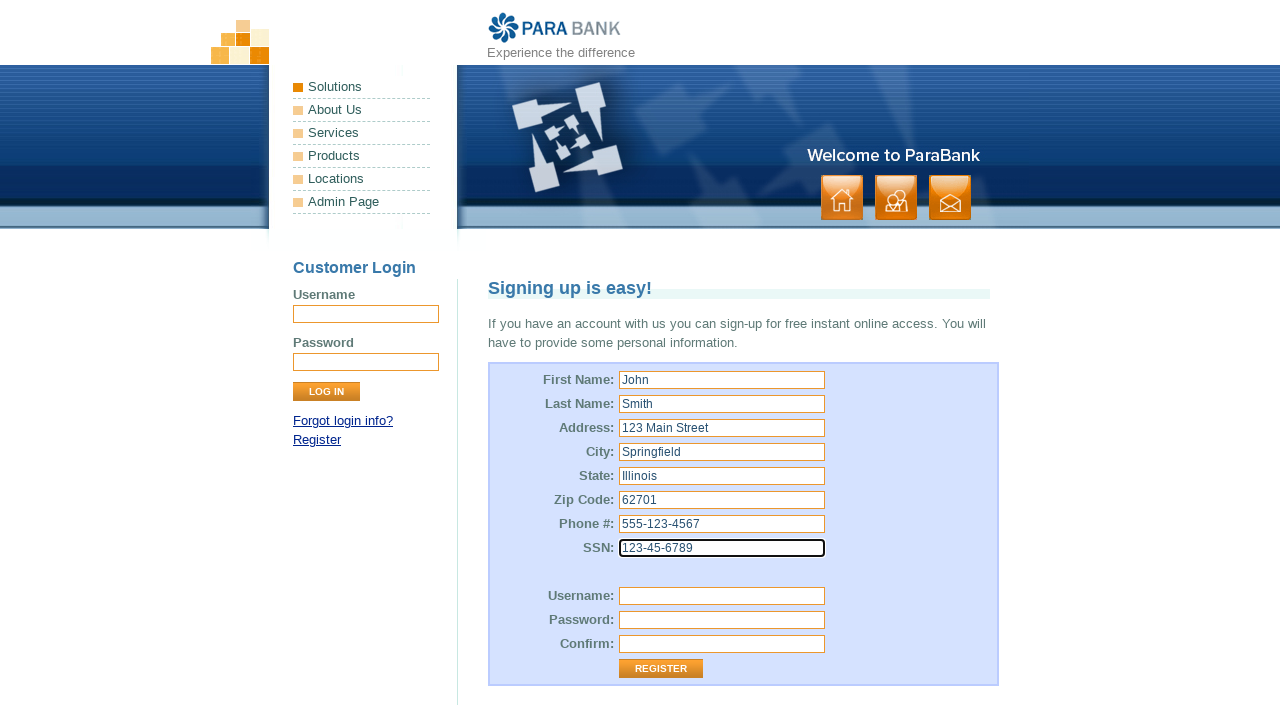

Filled username field with 'testuser_xkp7m' on input[id='customer.username']
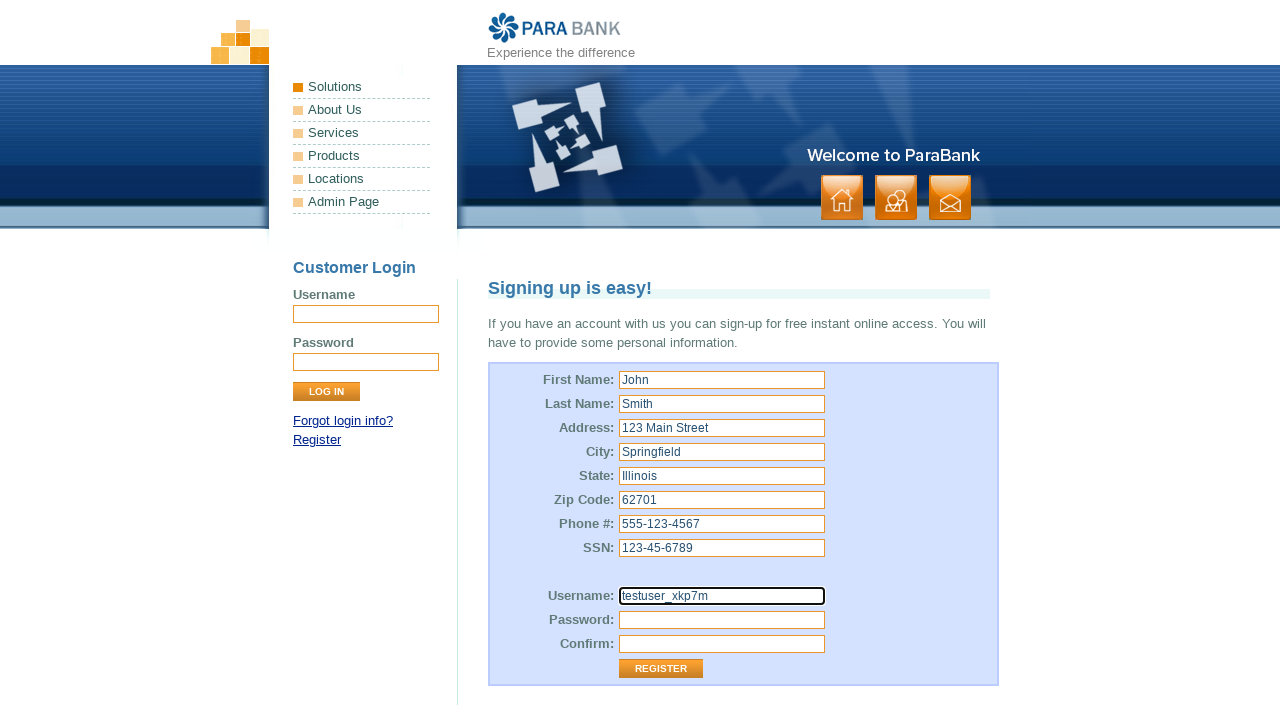

Filled password field with 'account2' on input[id='customer.password']
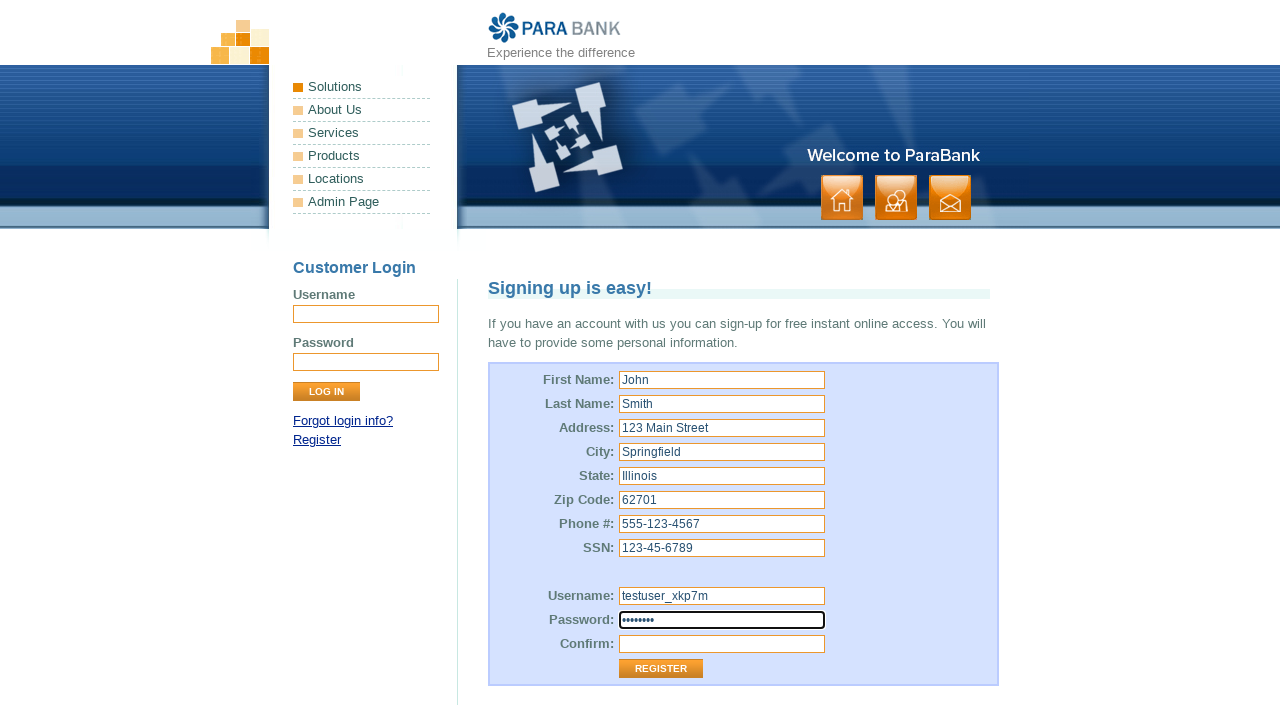

Filled repeated password field with 'account2' on input[id='repeatedPassword']
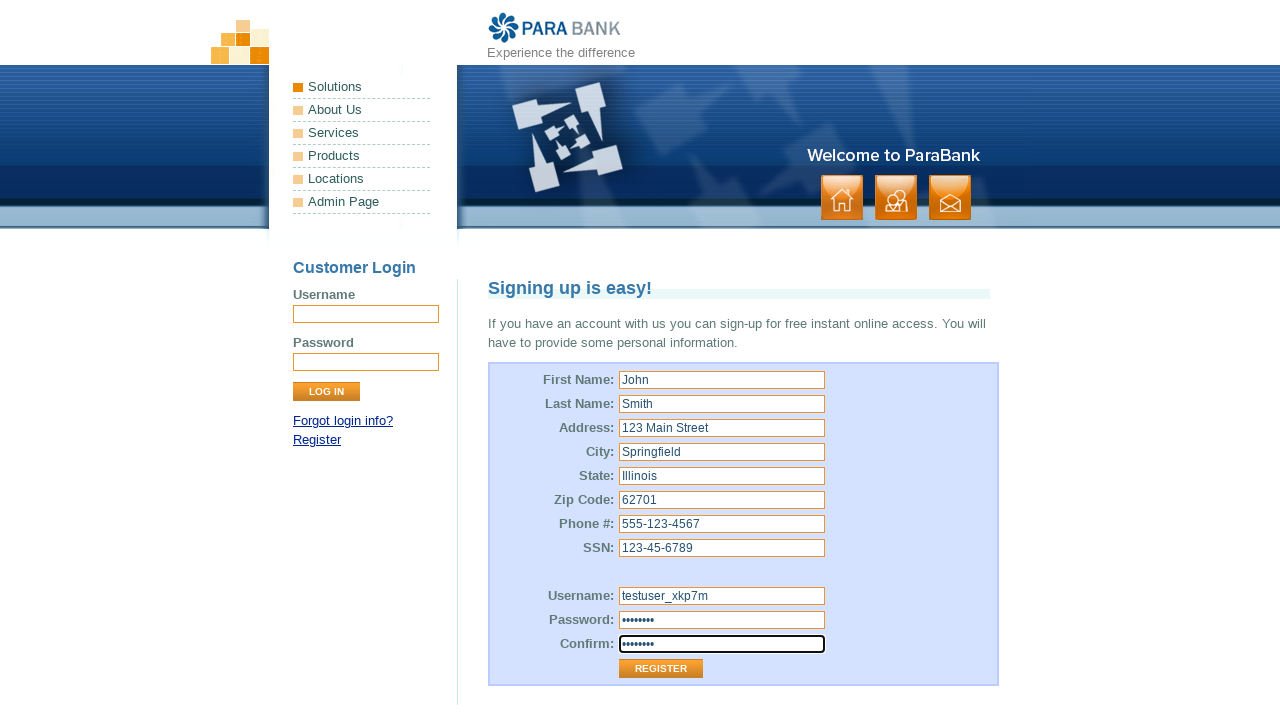

Clicked Register button to submit registration form at (661, 669) on input[value='Register']
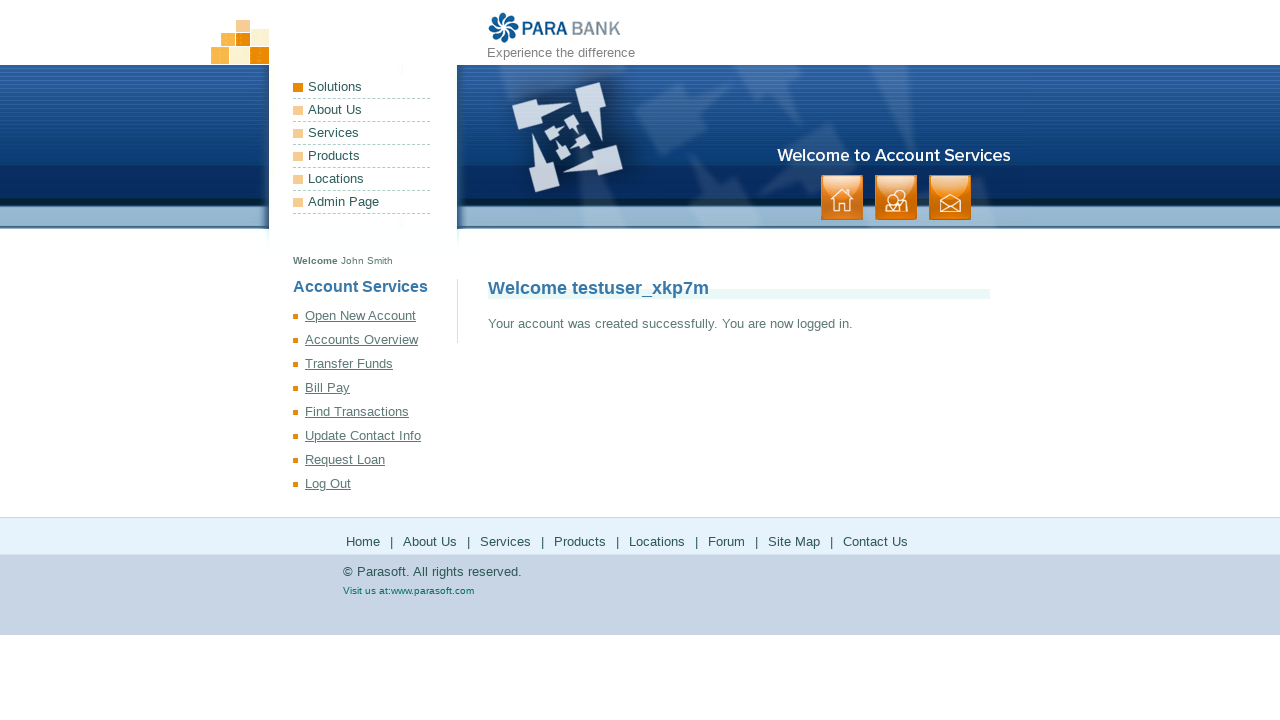

Account creation success message verified
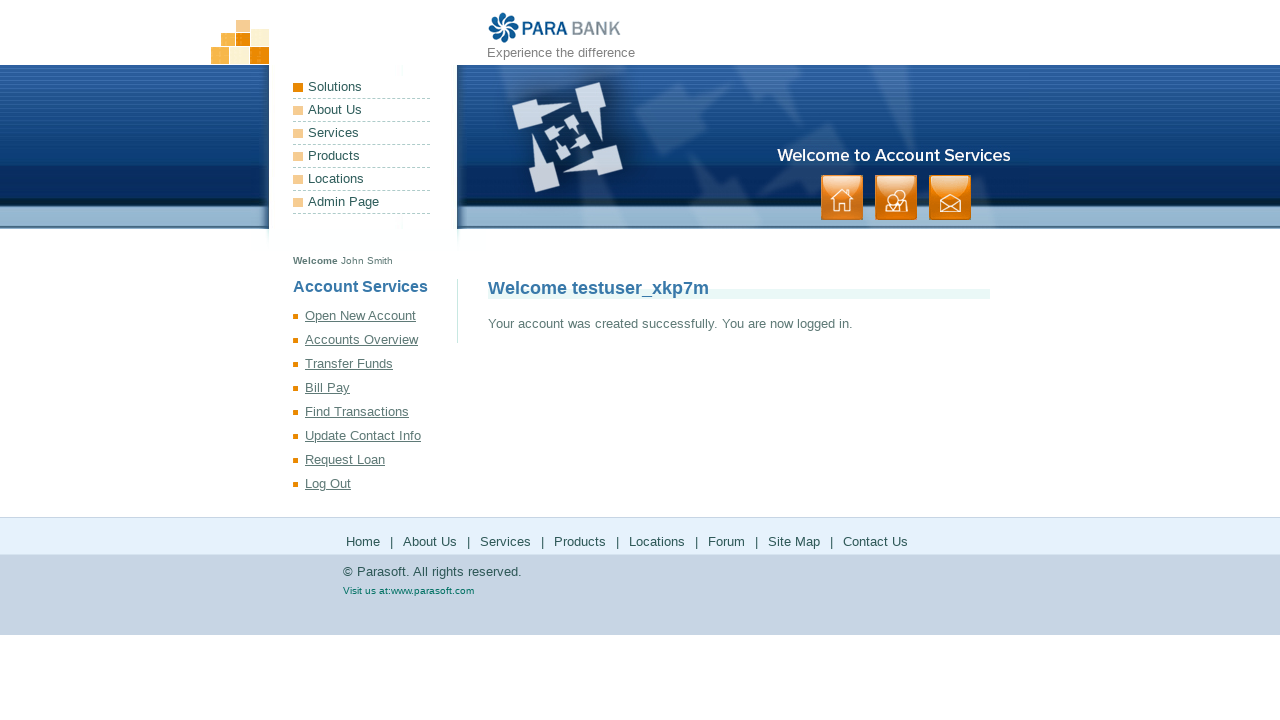

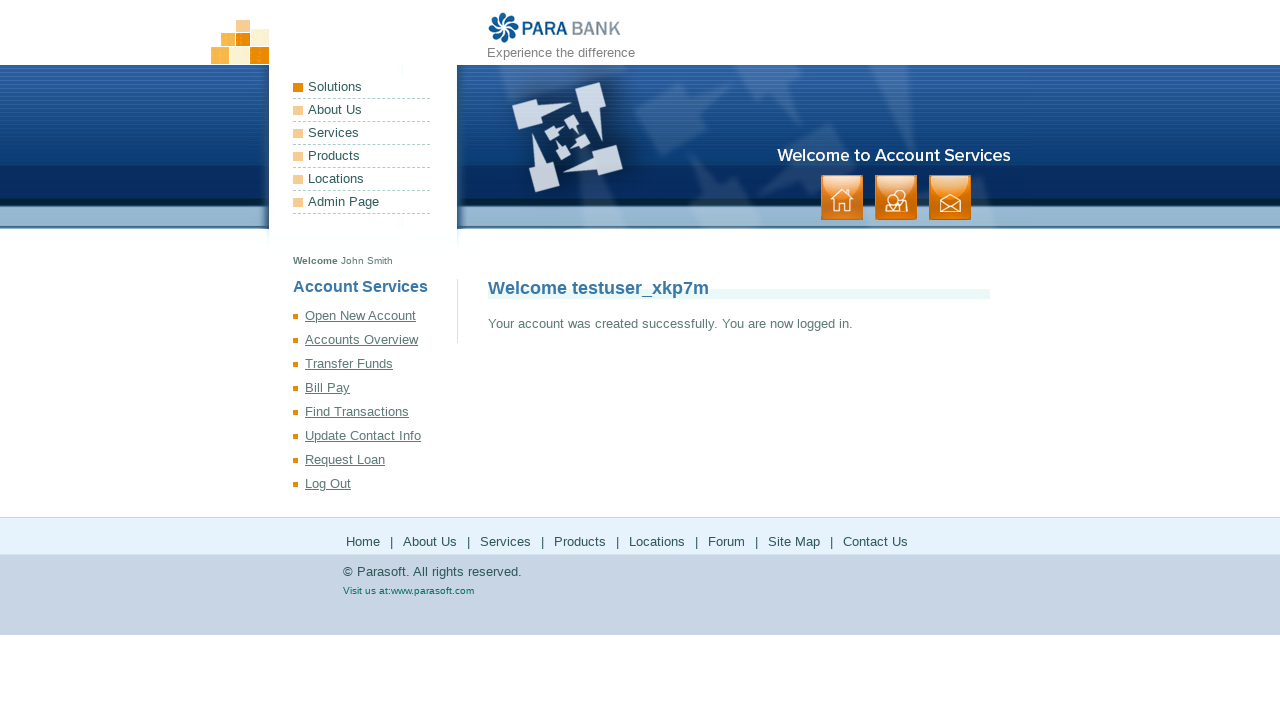